Clicks on 'My Button' (timer button) and handles the resulting alert dialog

Starting URL: https://omayo.blogspot.com/

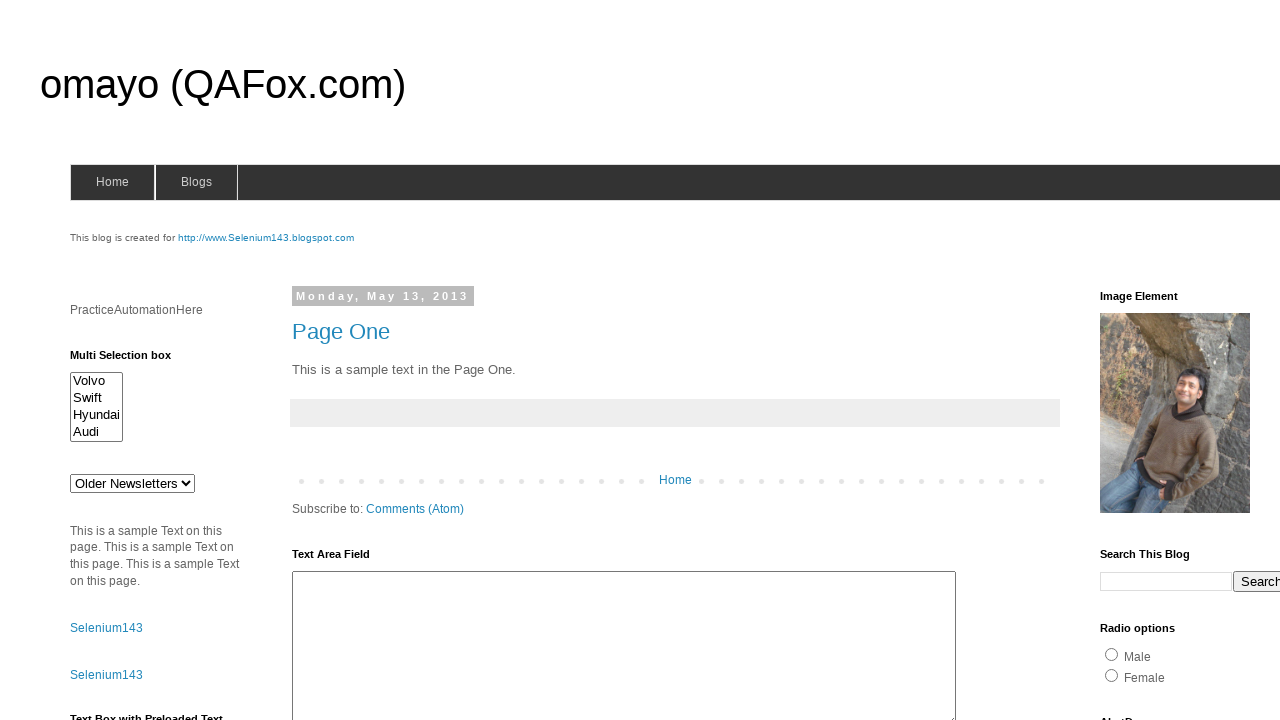

Set up dialog handler to accept alerts
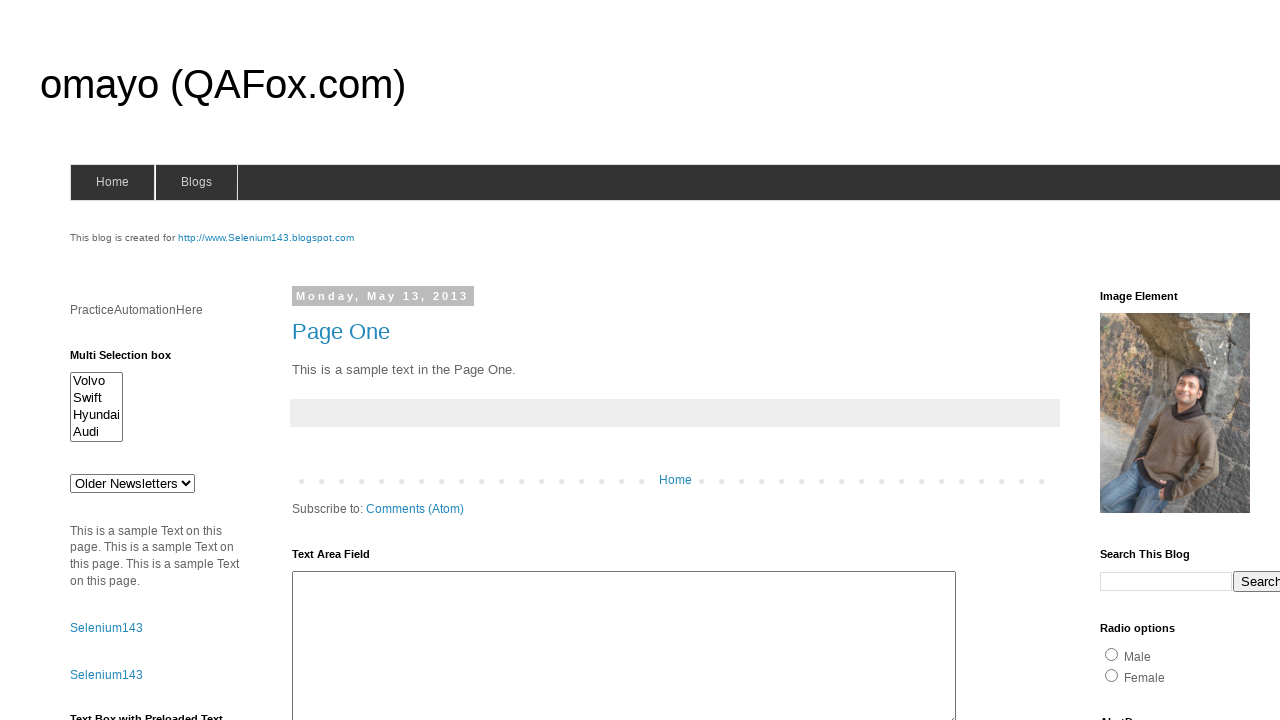

Clicked 'My Button' (timer button) at (100, 361) on #timerButton
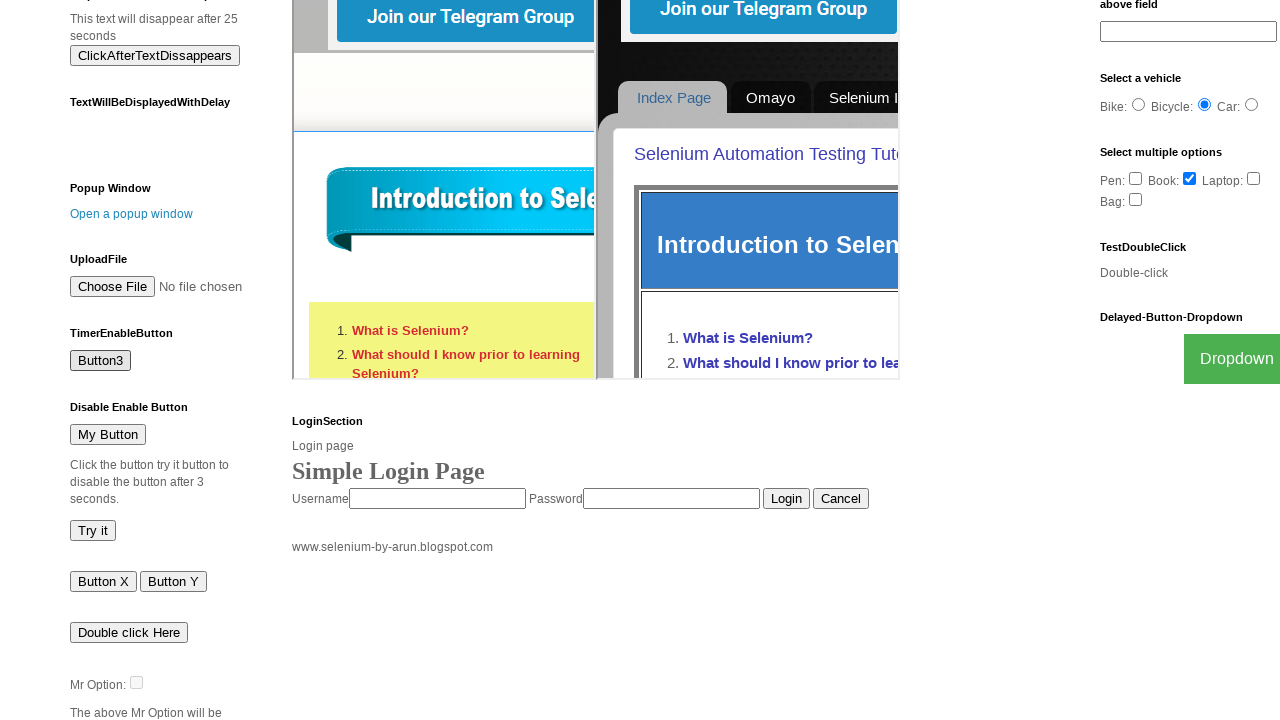

Alert dialog was accepted and handled
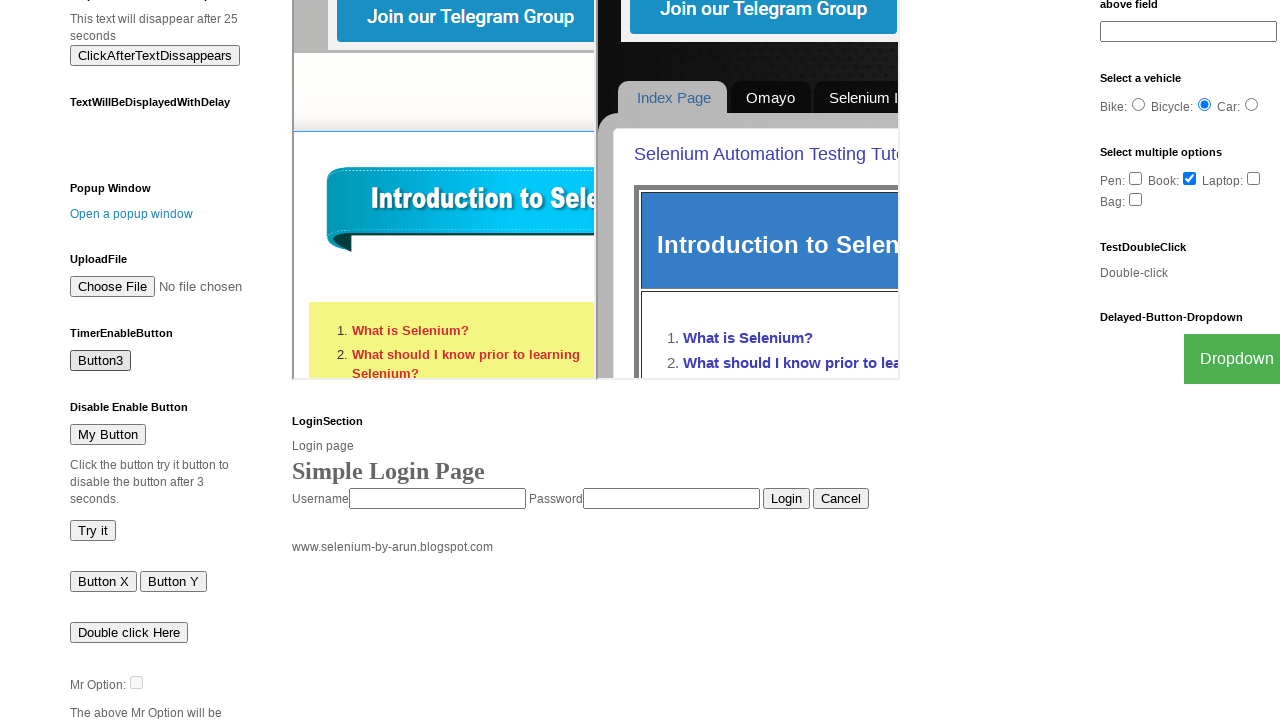

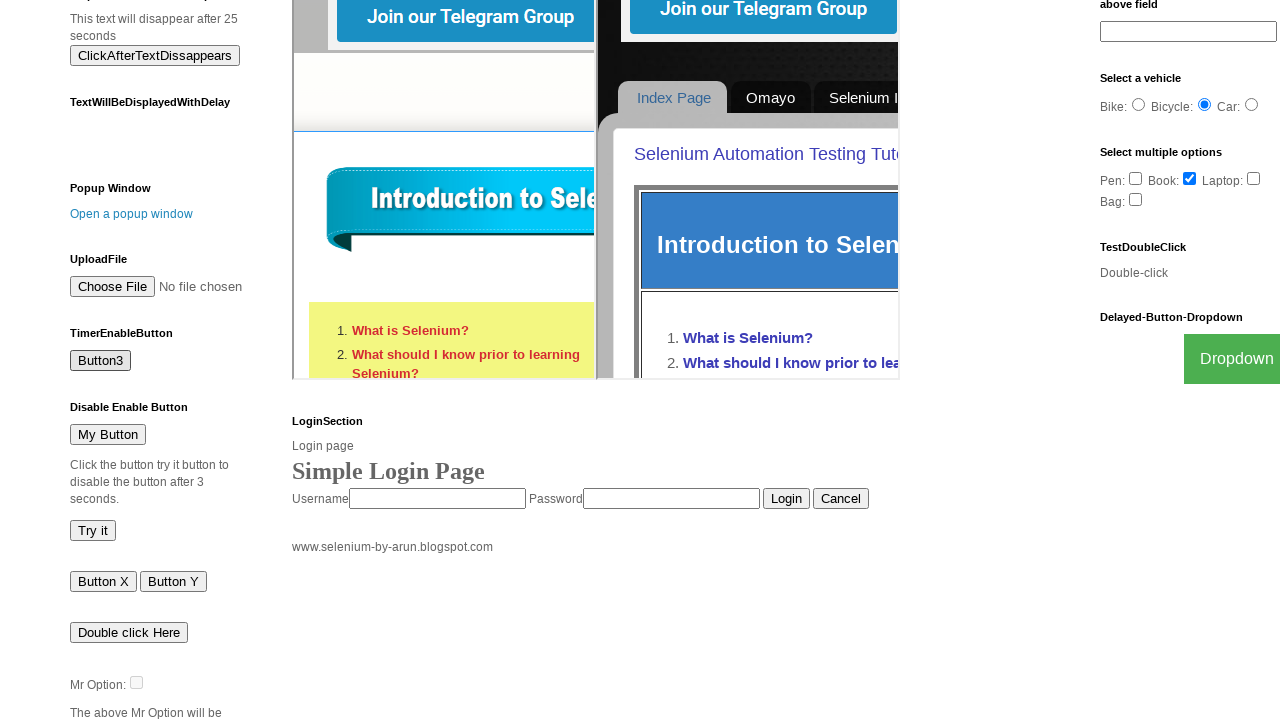